Tests the Japanese PMDA pharmaceutical search functionality by entering a drug name query, submitting the search form, and navigating through the results to view HTML documentation in popup windows.

Starting URL: https://www.pmda.go.jp/PmdaSearch/iyakuSearch/

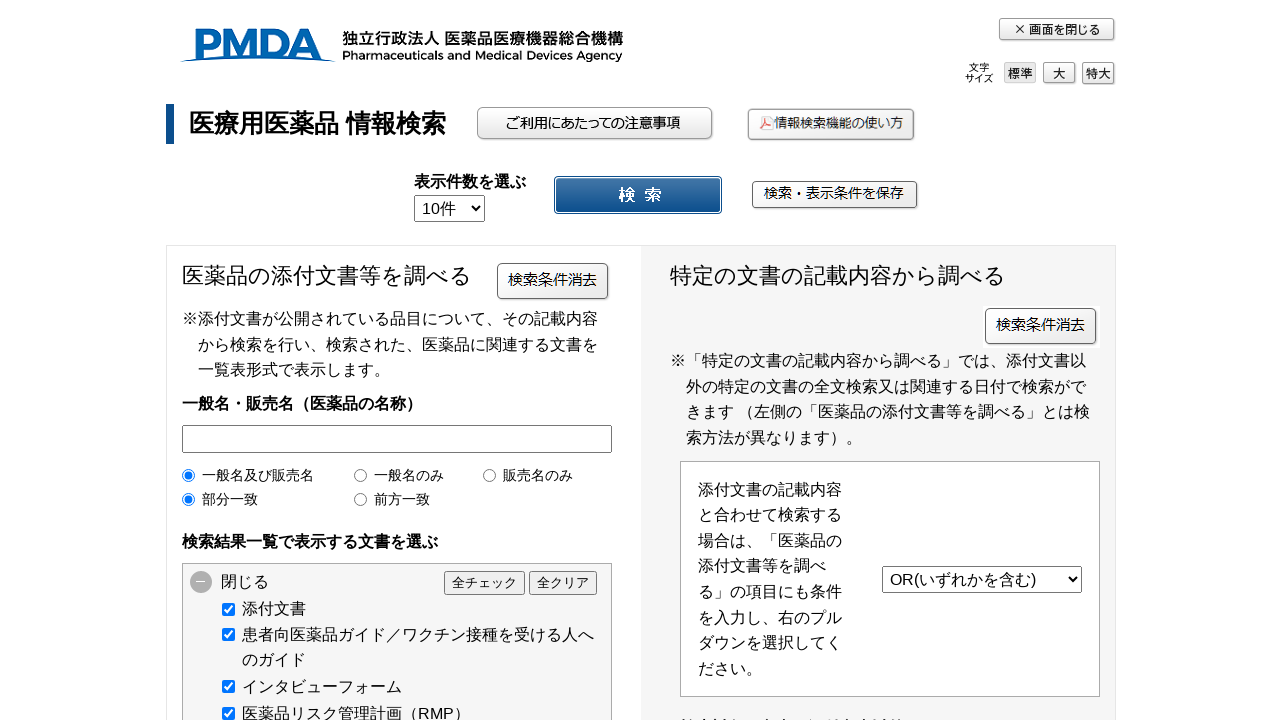

Clicked on the drug name search input field at (397, 439) on #txtName
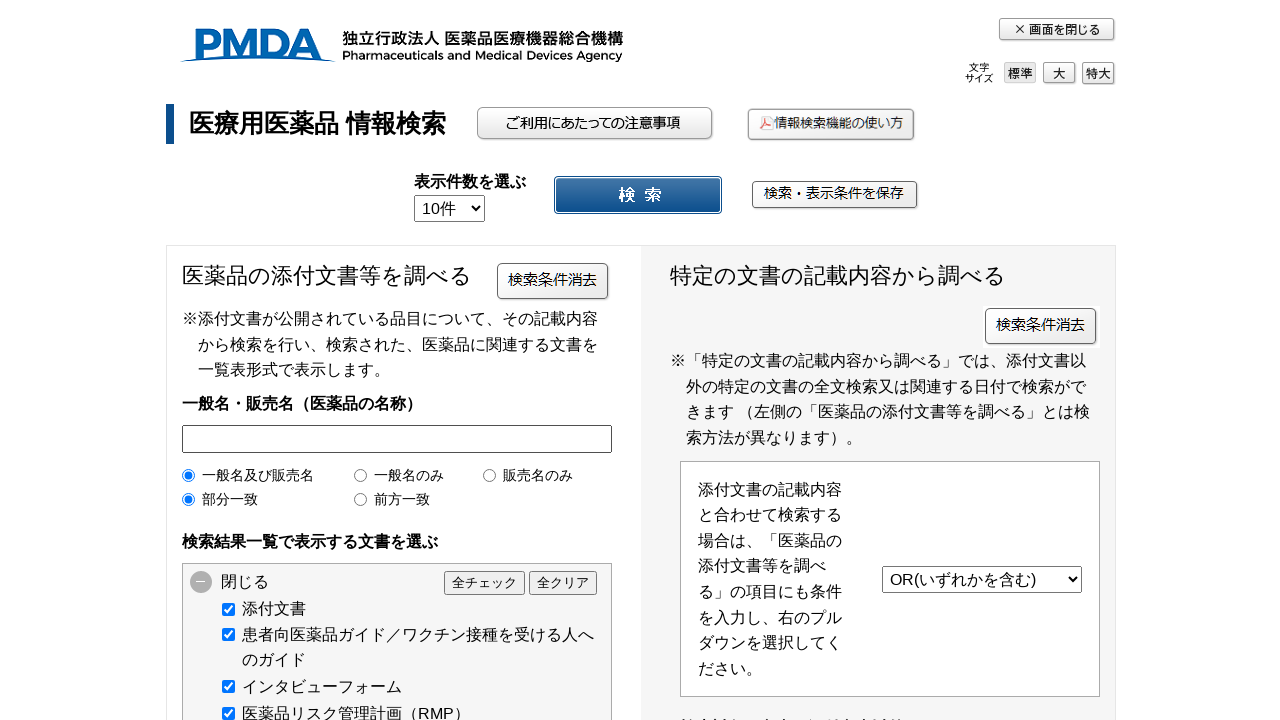

Filled search field with drug name 'アスピリン' (Aspirin) on #txtName
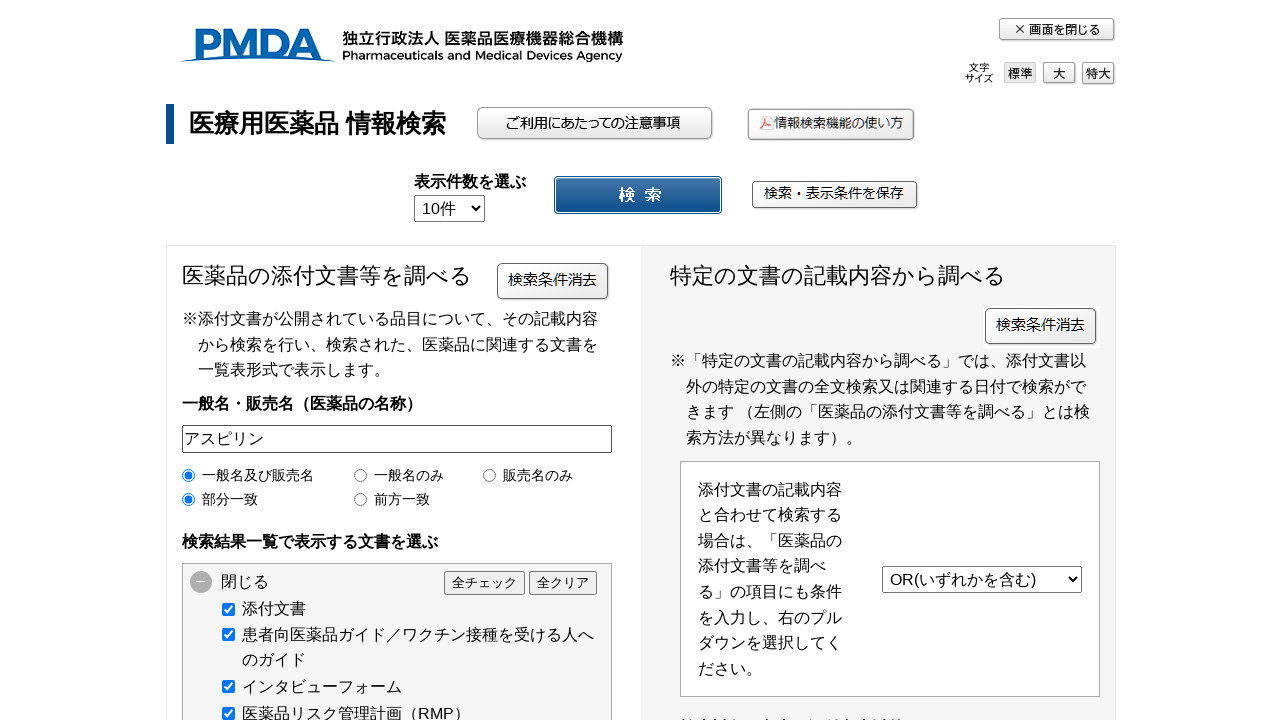

Clicked submit button and search results popup opened at (638, 195) on internal:role=button[name="Submit"i] >> nth=0
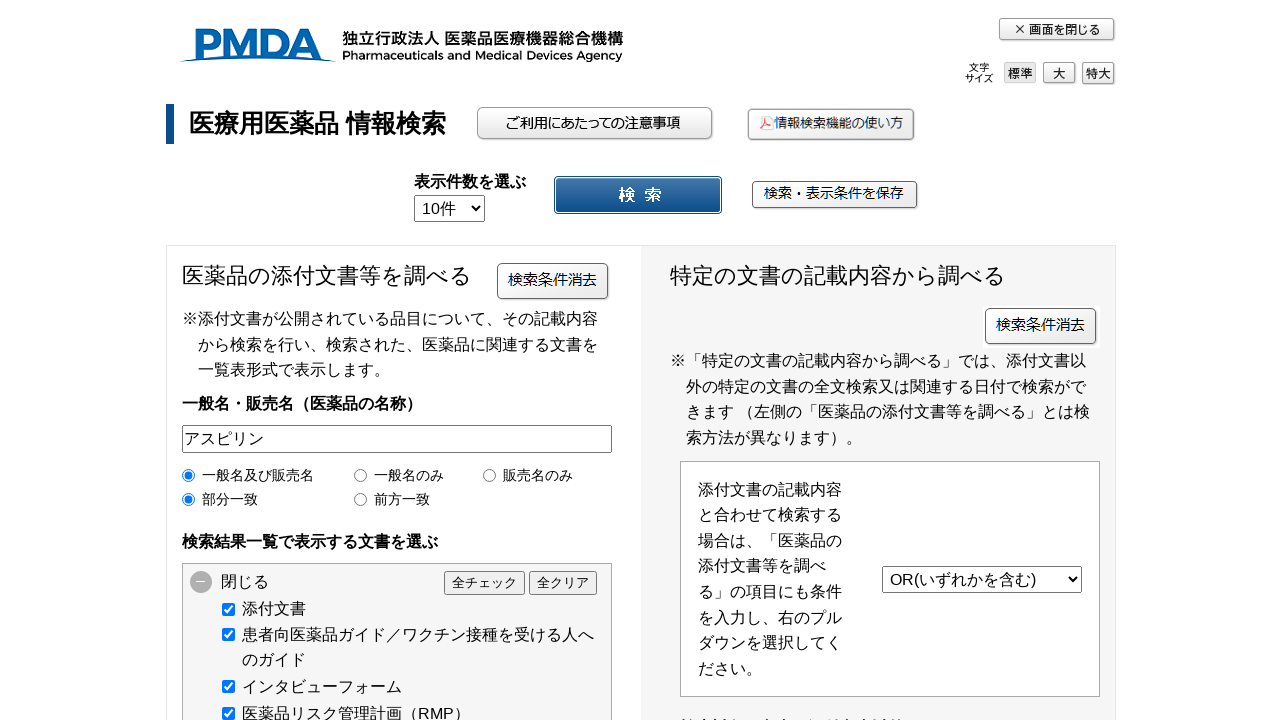

Clicked on the first HTML link in search results and drug information popup opened at (892, 490) on internal:role=link[name="HTML"i] >> nth=0
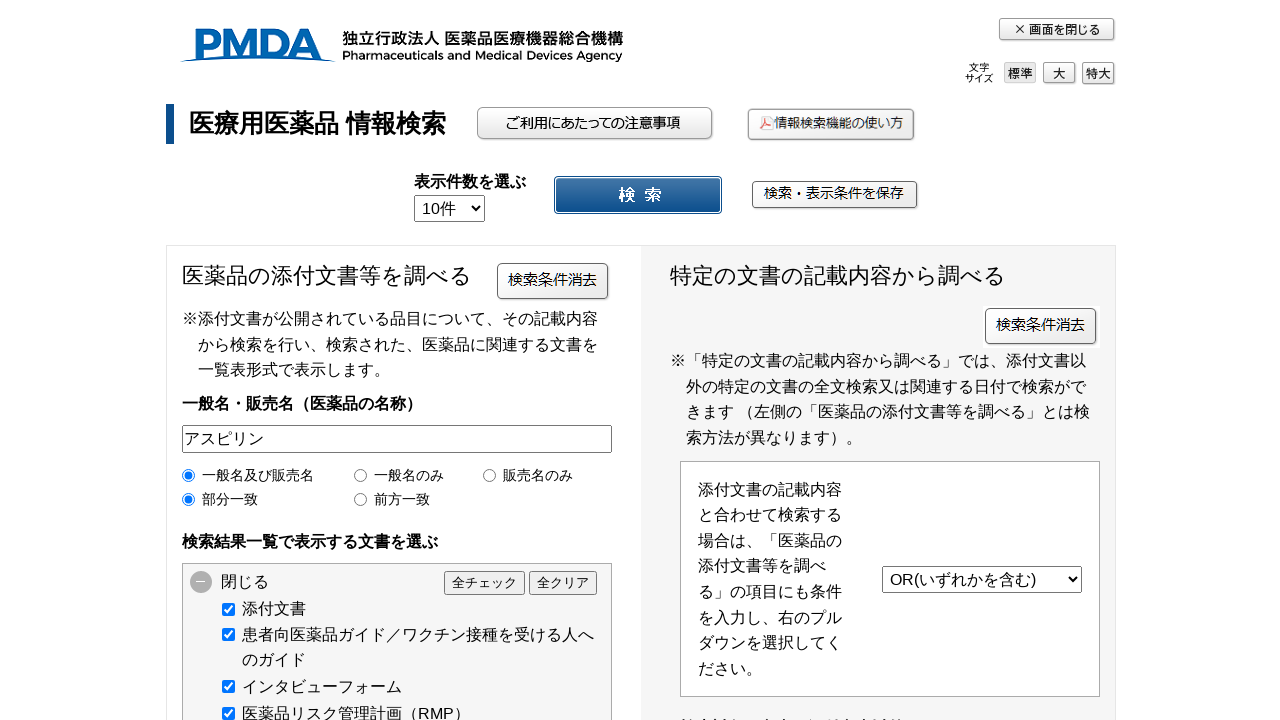

Drug information documentation loaded in popup
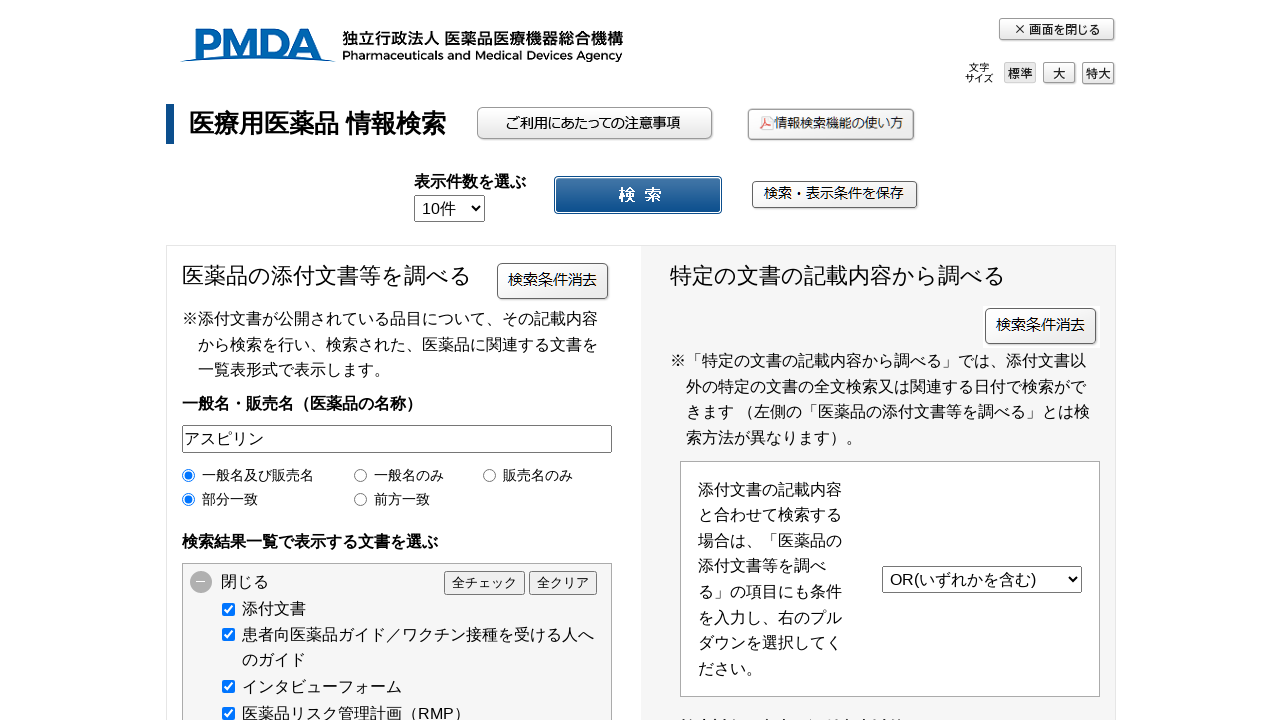

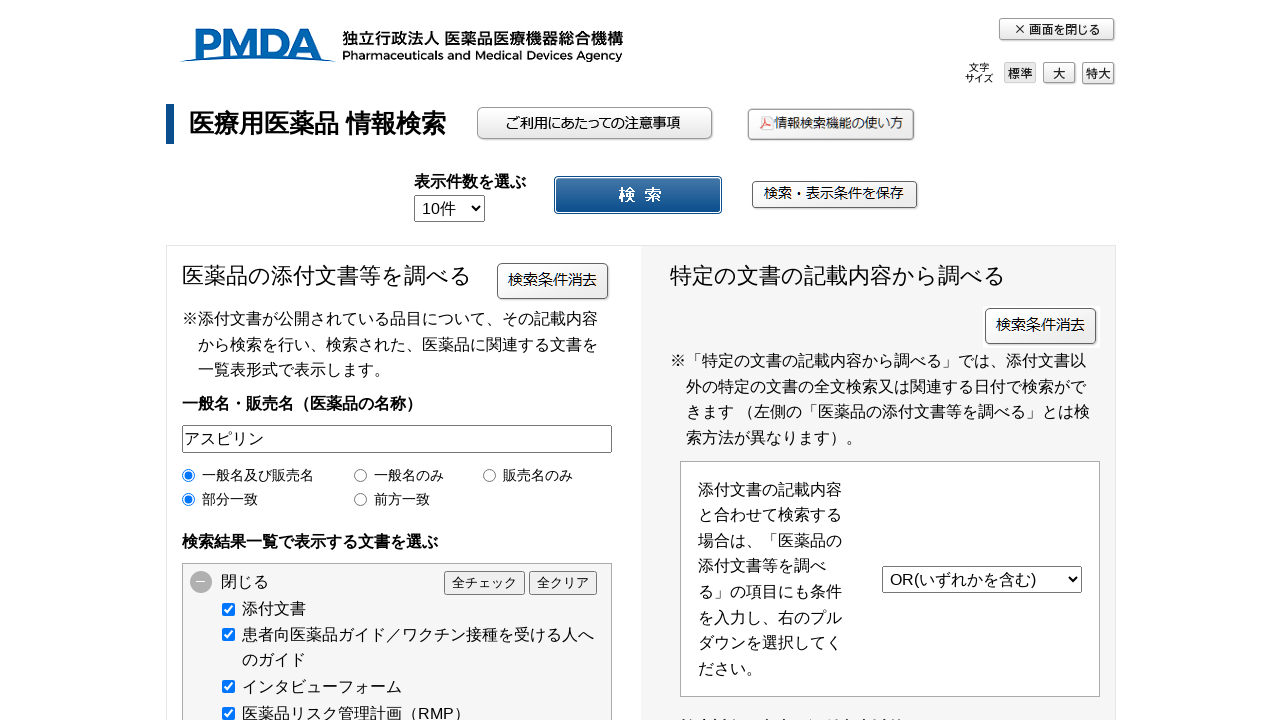